Tests checkbox functionality by verifying initial states, clicking checkboxes to toggle them, and verifying the state changes. First checkbox starts unchecked and gets checked, second checkbox starts checked and gets unchecked.

Starting URL: http://the-internet.herokuapp.com/checkboxes

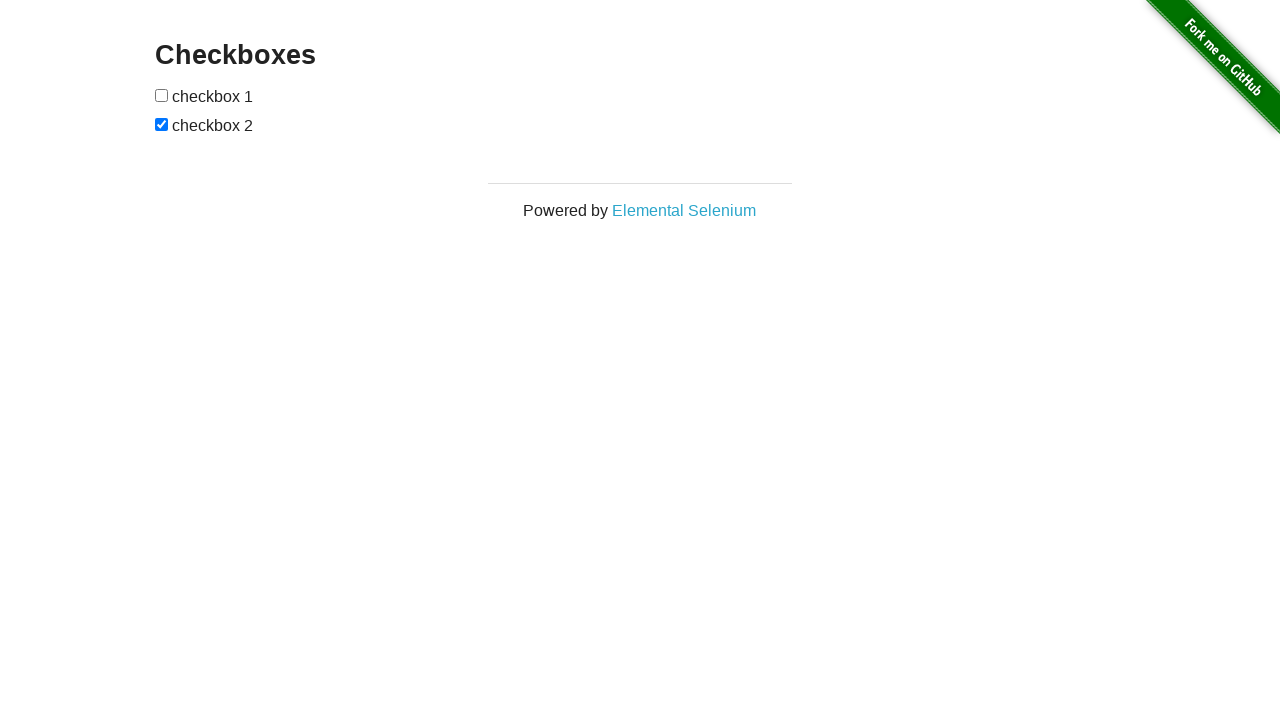

Waited for checkboxes to be present on the page
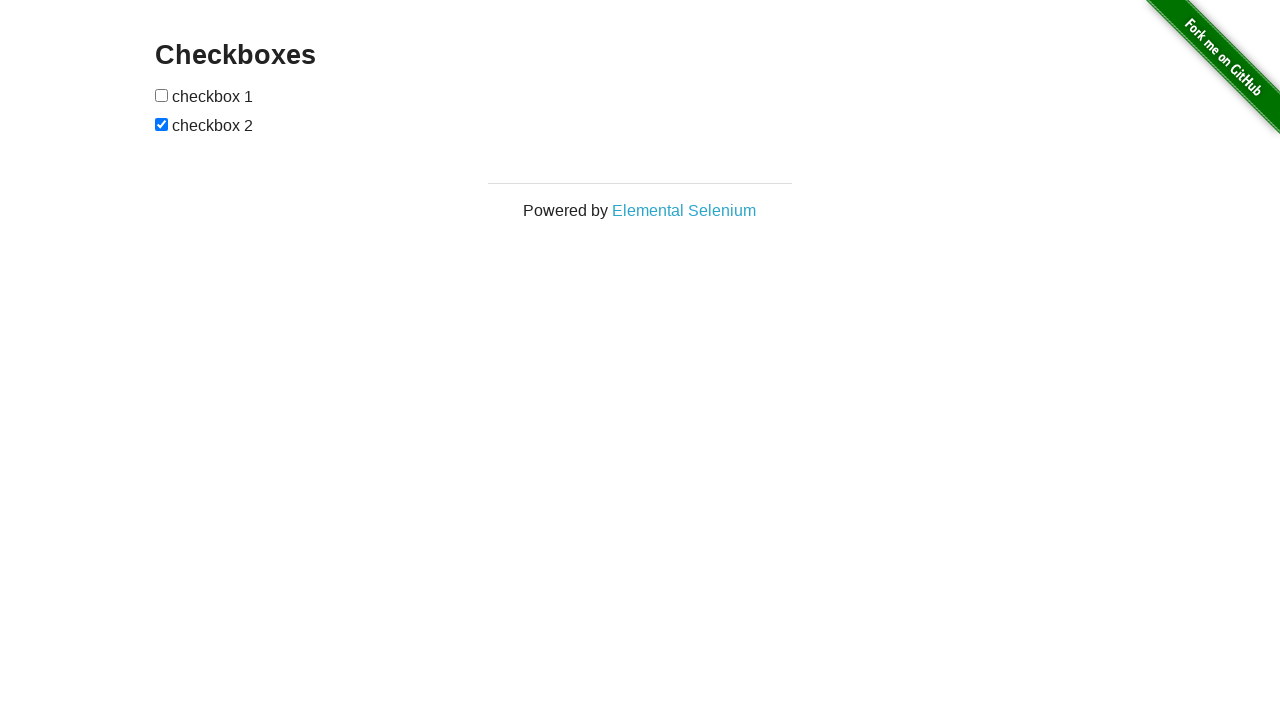

Located all checkboxes on the page
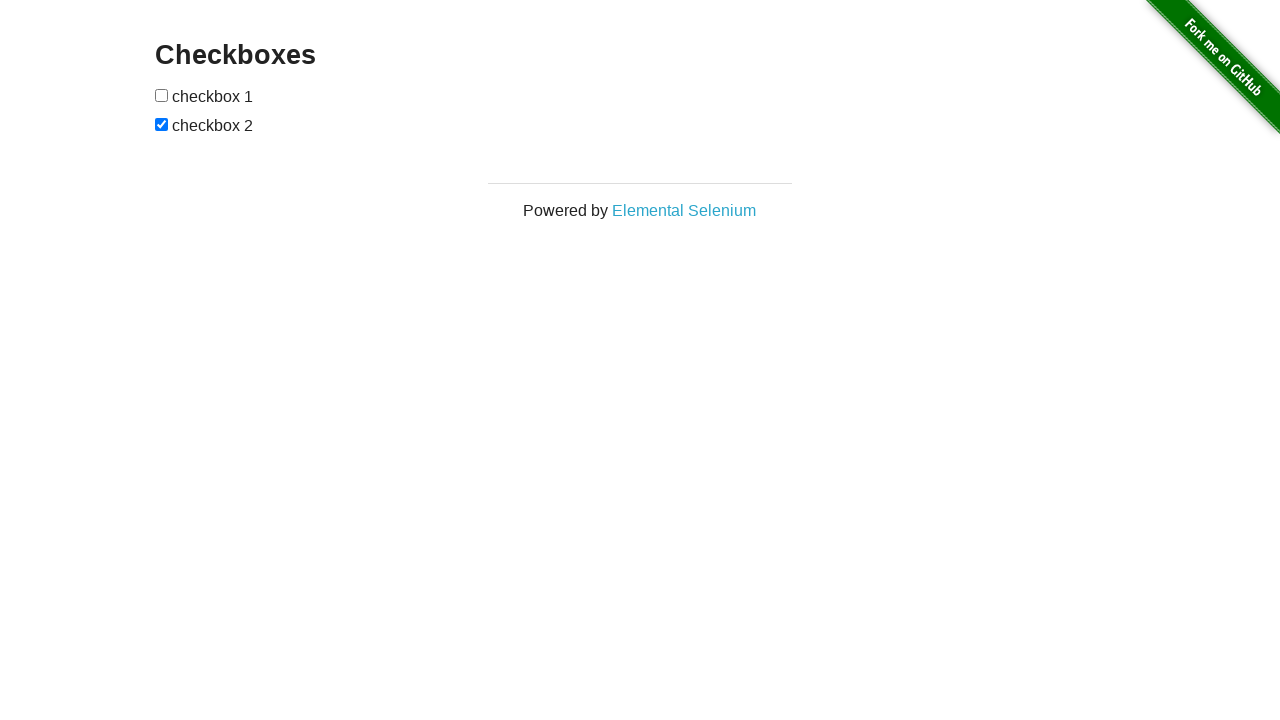

Verified first checkbox is unchecked initially
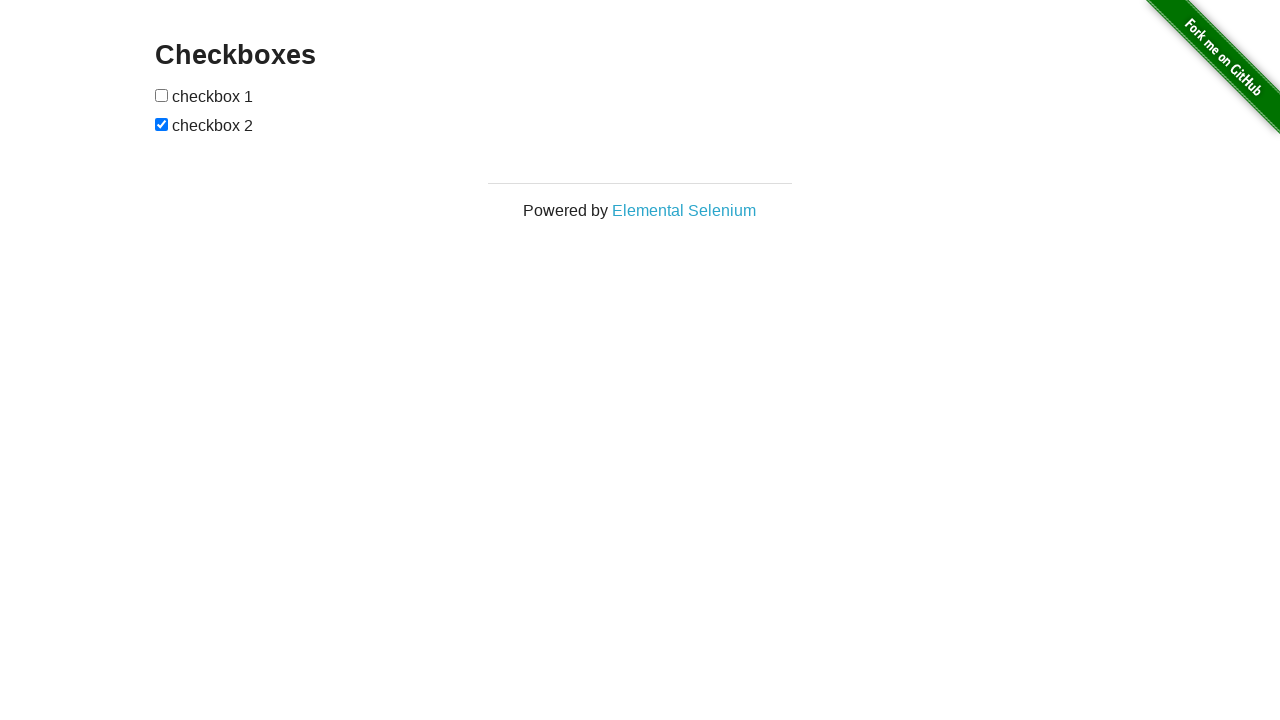

Clicked first checkbox to check it at (162, 95) on [type=checkbox] >> nth=0
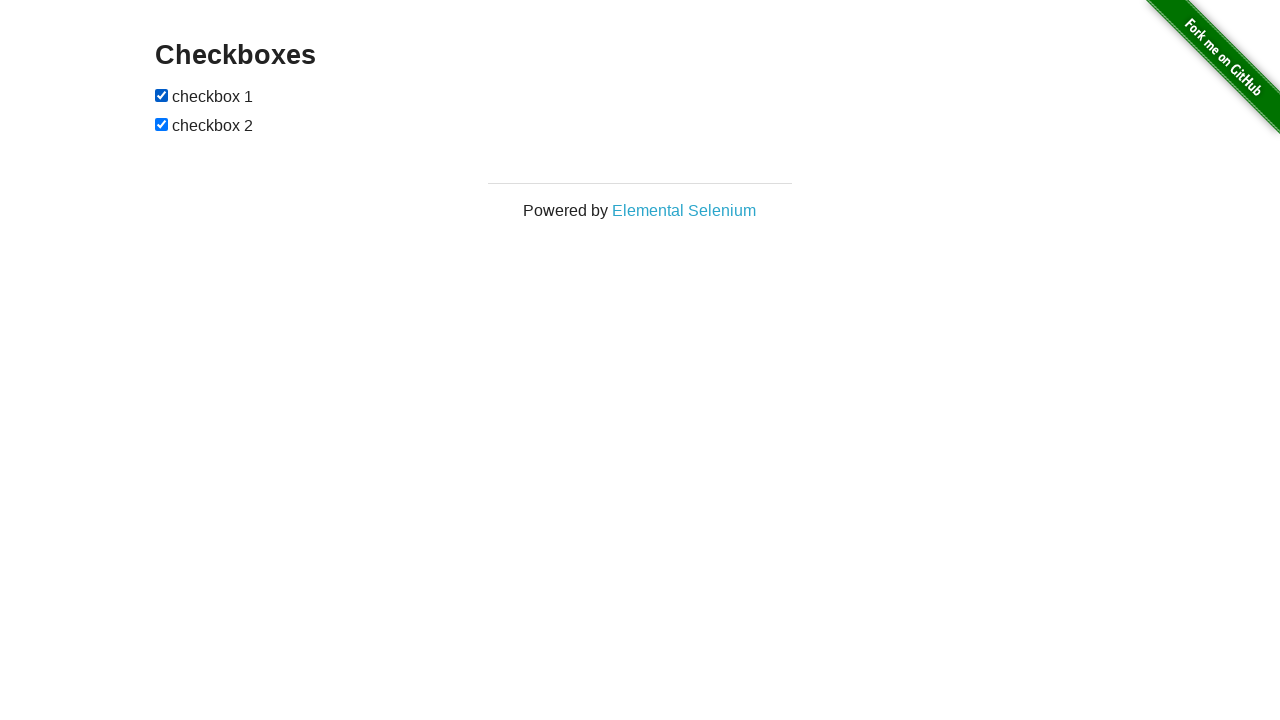

Verified first checkbox is now checked
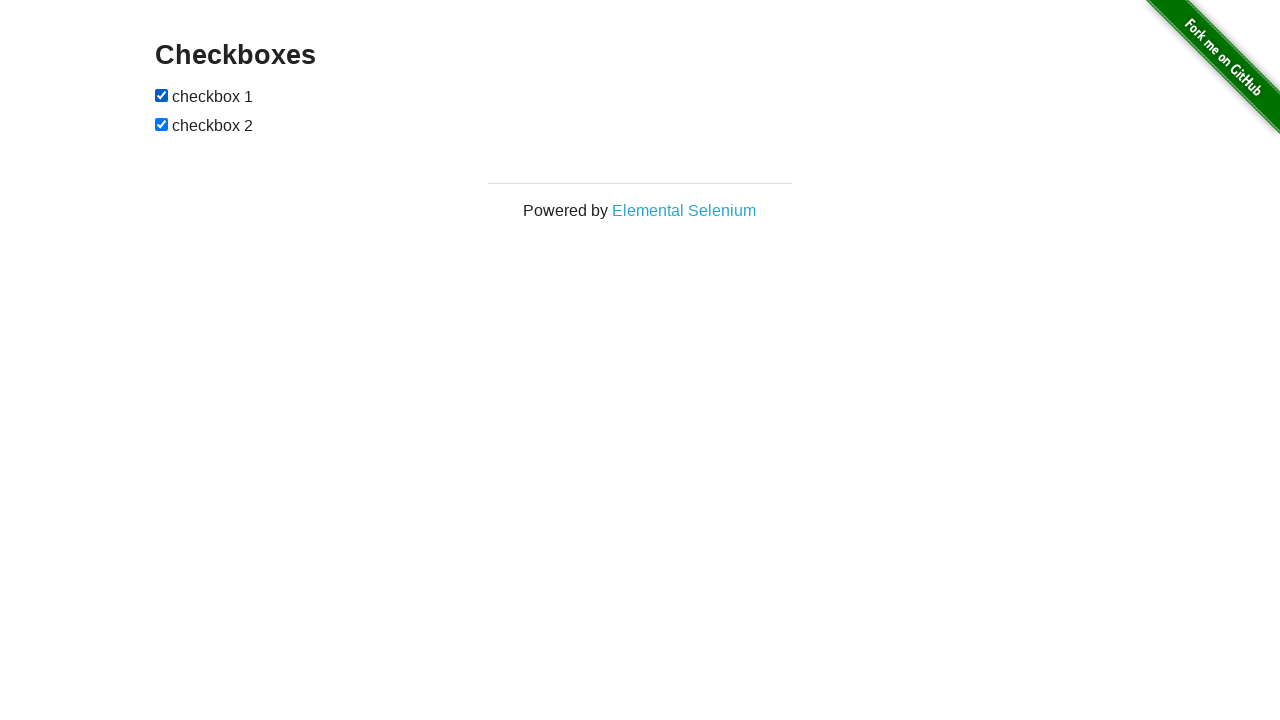

Verified second checkbox is checked initially
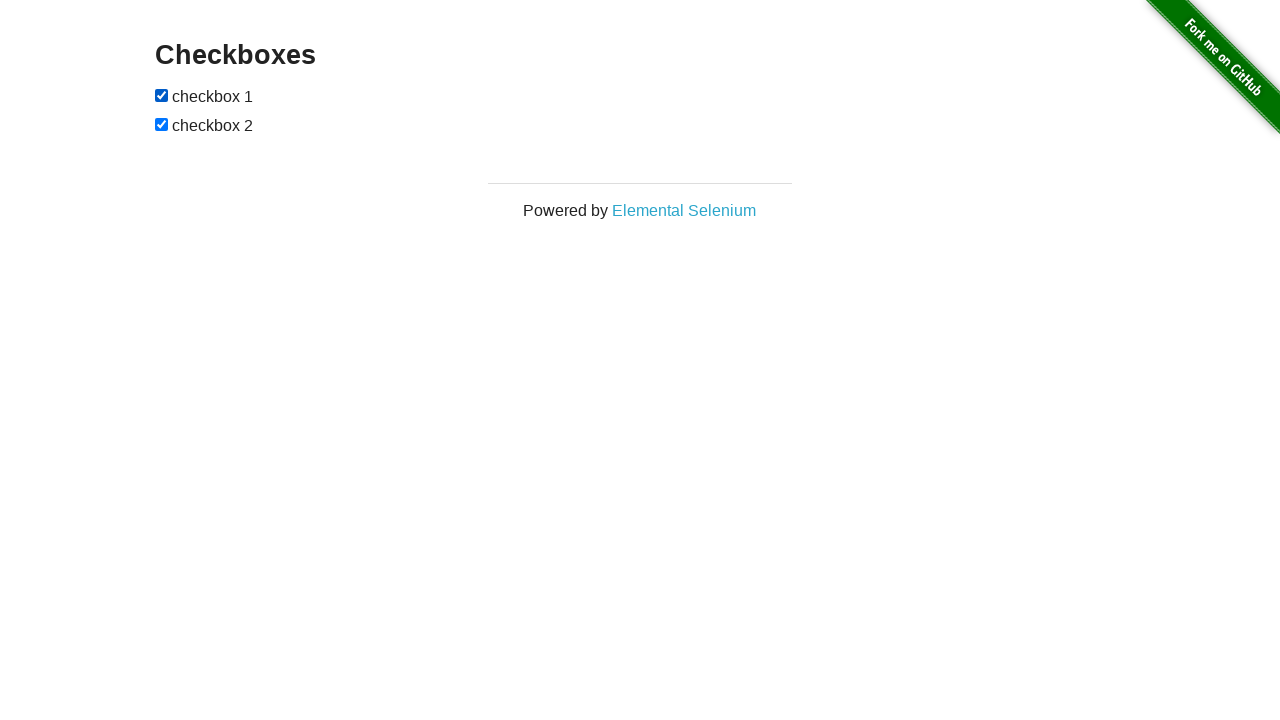

Clicked second checkbox to uncheck it at (162, 124) on [type=checkbox] >> nth=1
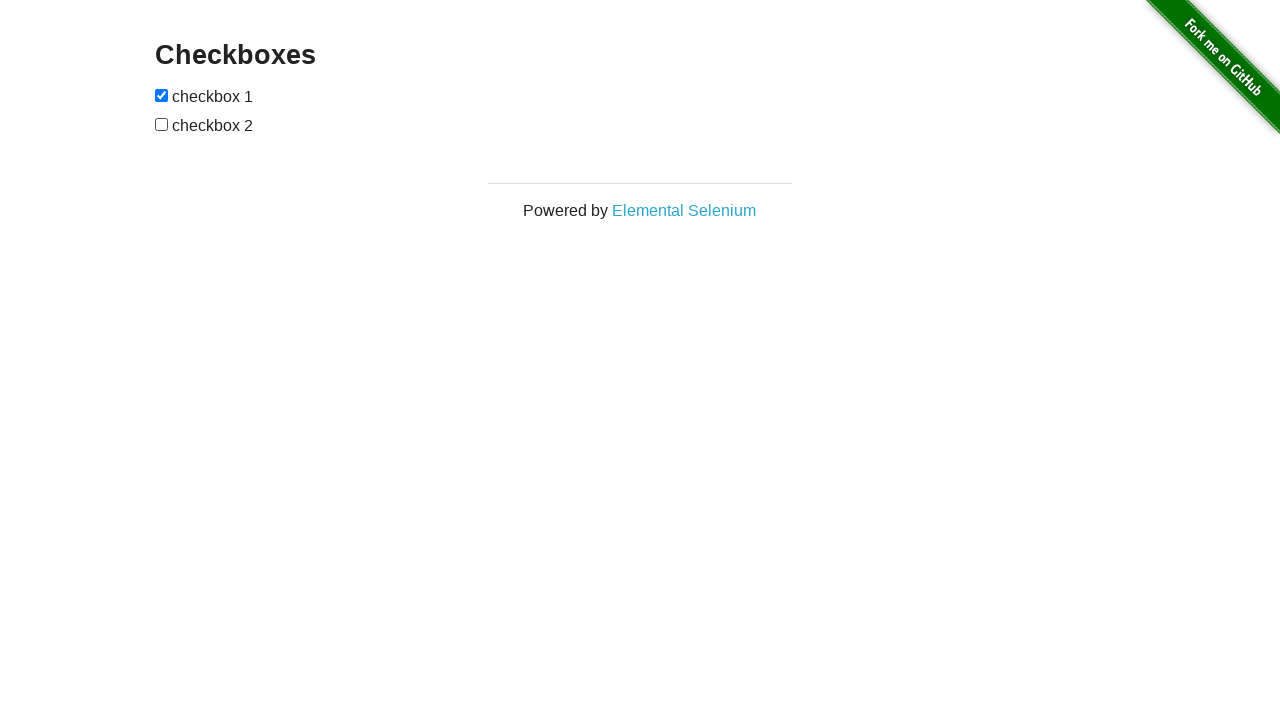

Verified second checkbox is now unchecked
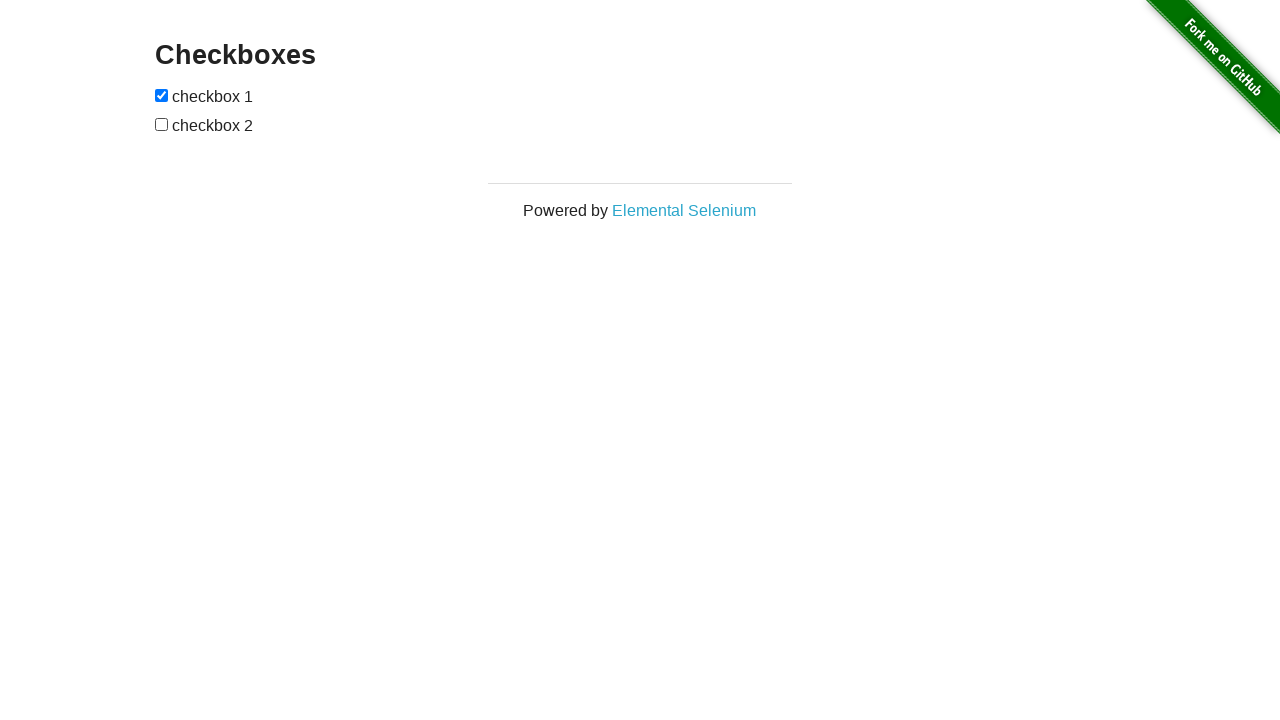

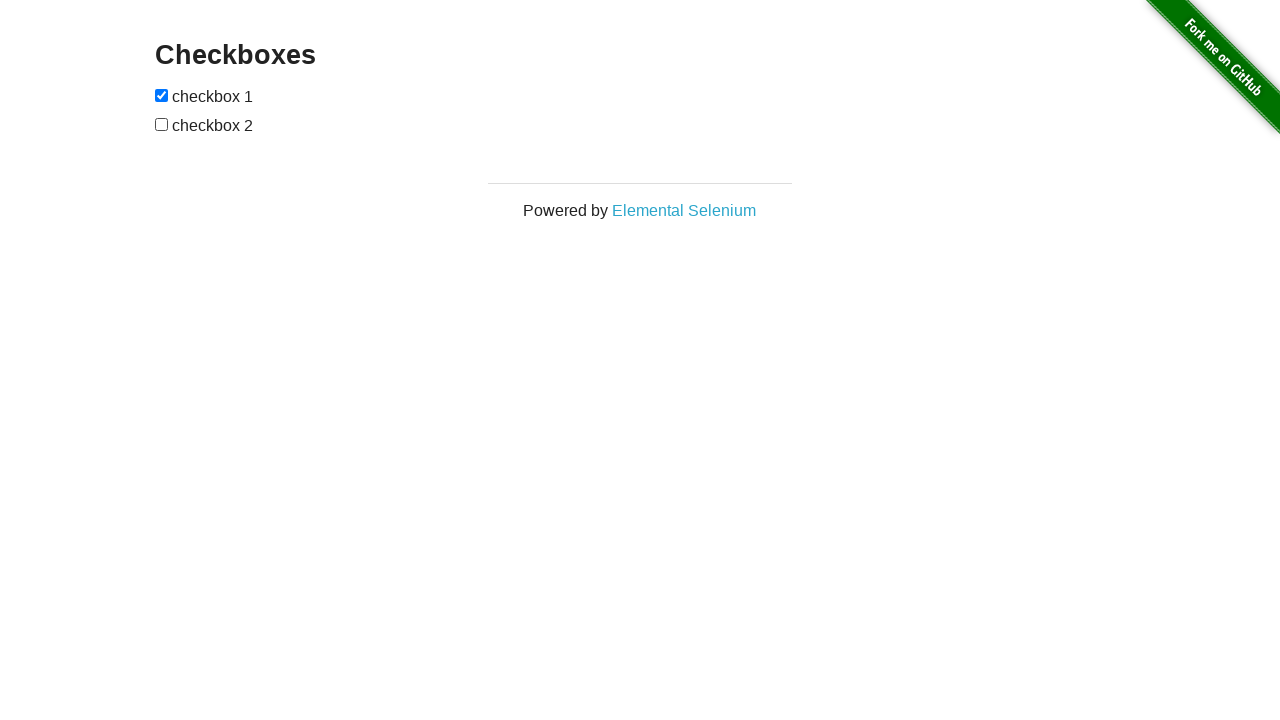